Tests popup modal interaction by clicking a launcher button to open a popup, filling in form fields (username and password), submitting the form, and verifying the result message.

Starting URL: https://training-support.net/webelements/popups

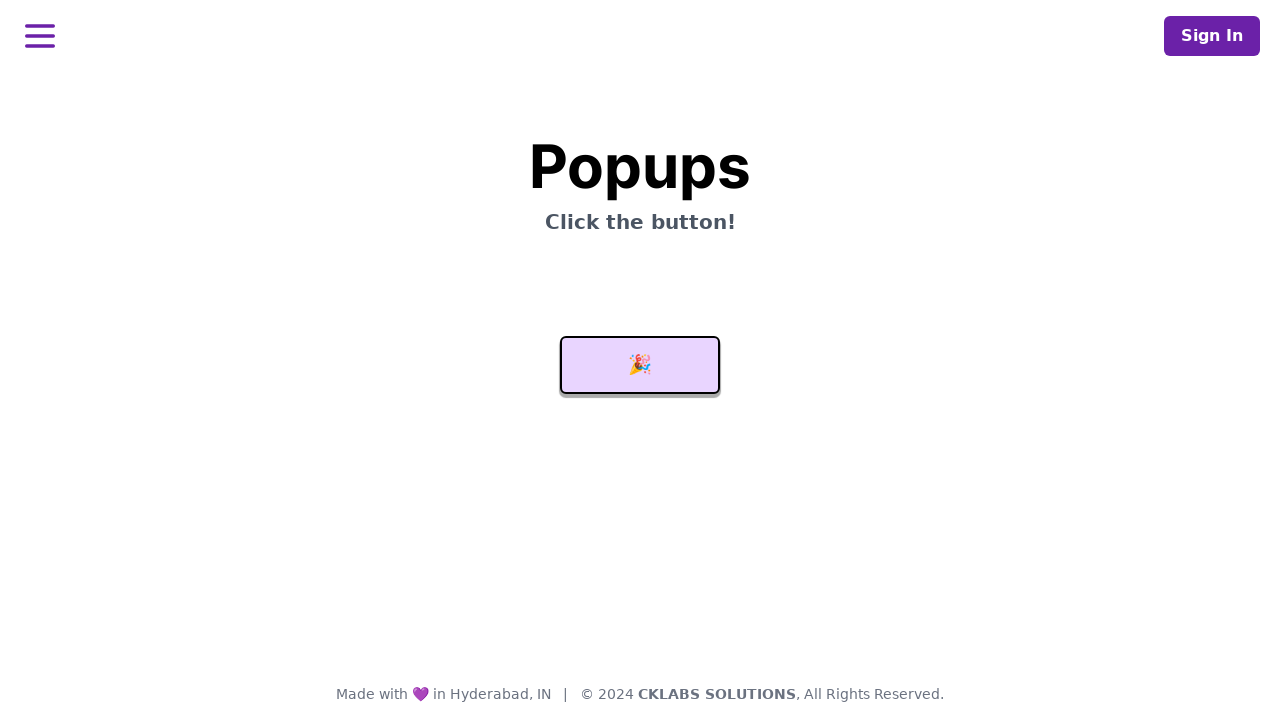

Clicked launcher button to open popup modal at (640, 365) on #launcher
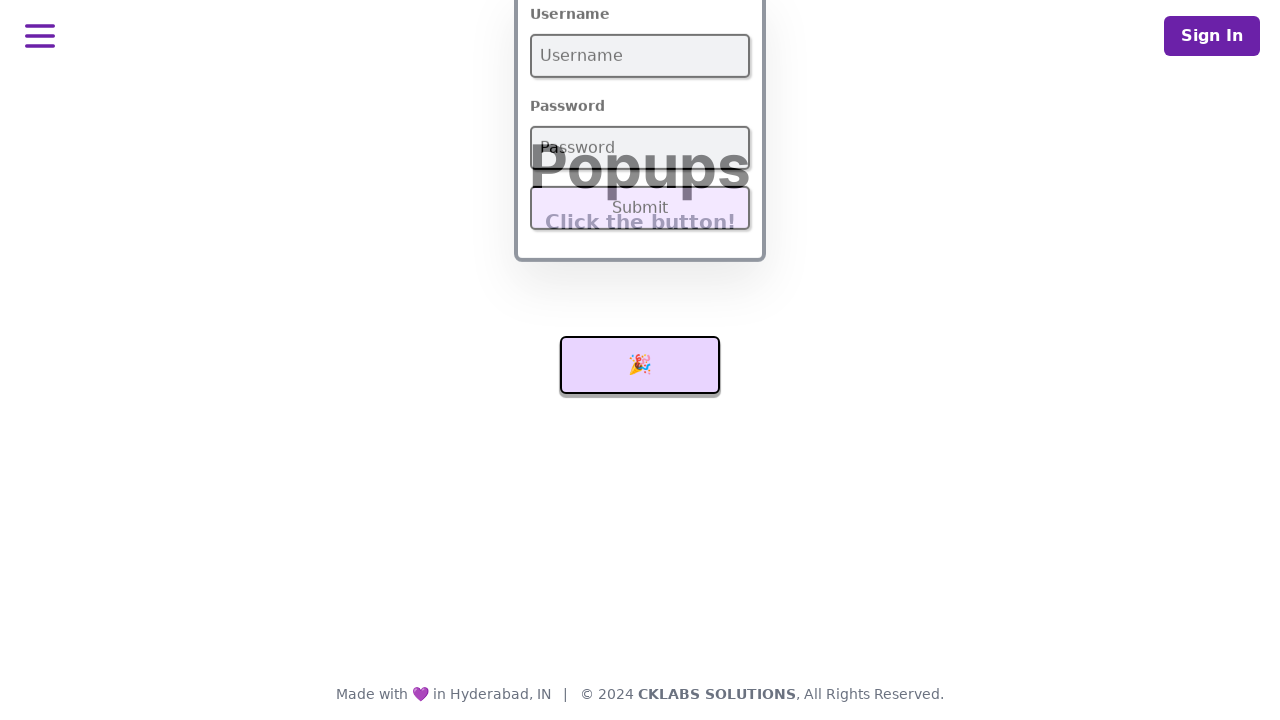

Popup form loaded and username field became visible
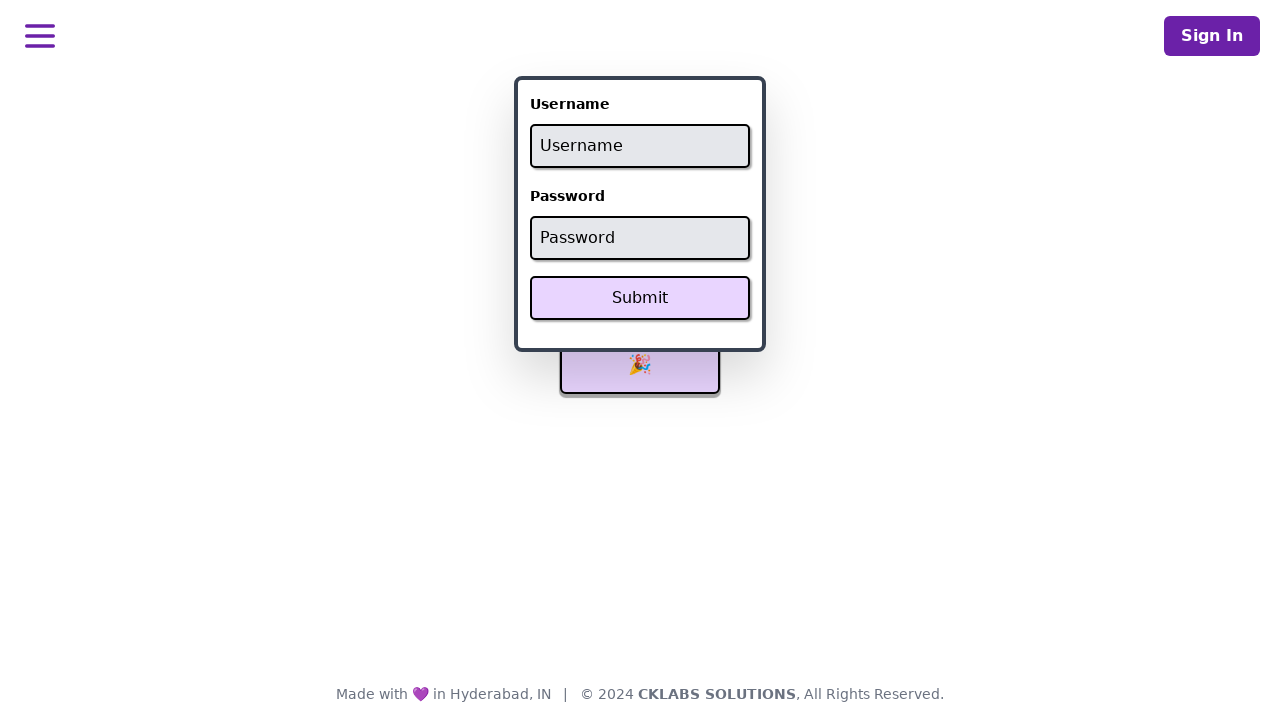

Filled username field with 'admin' on #username
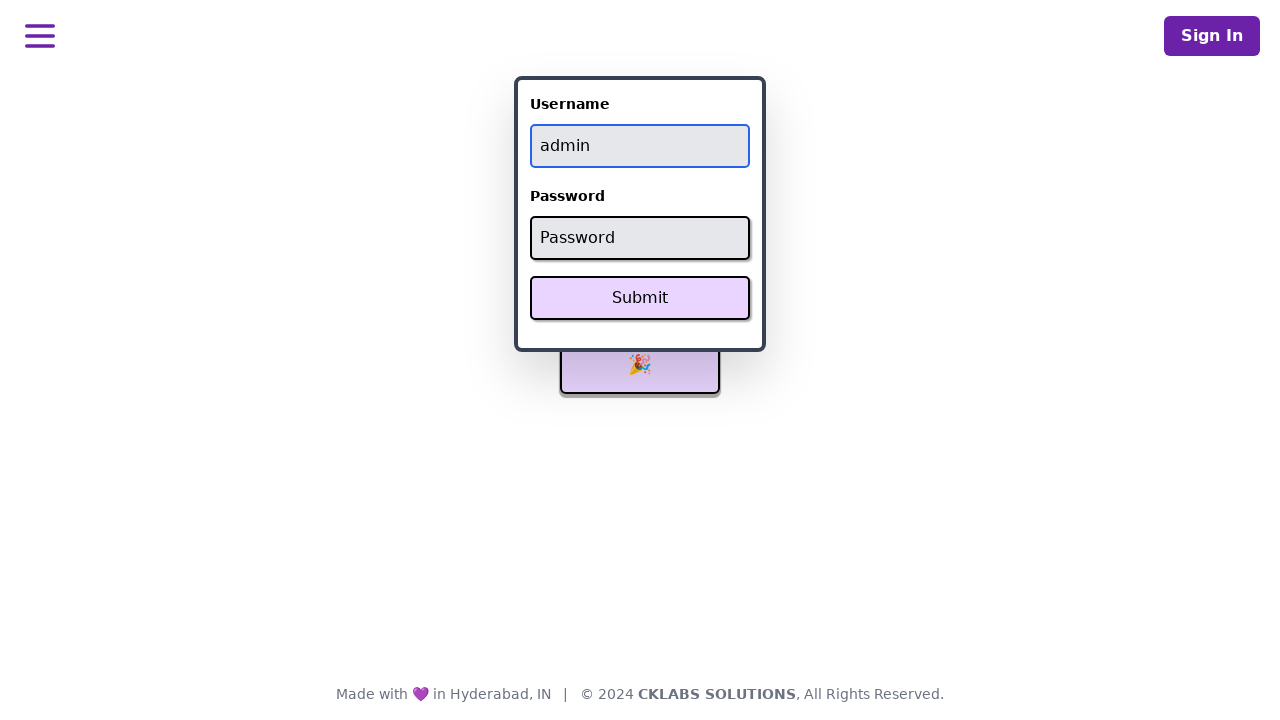

Filled password field with 'password' on #password
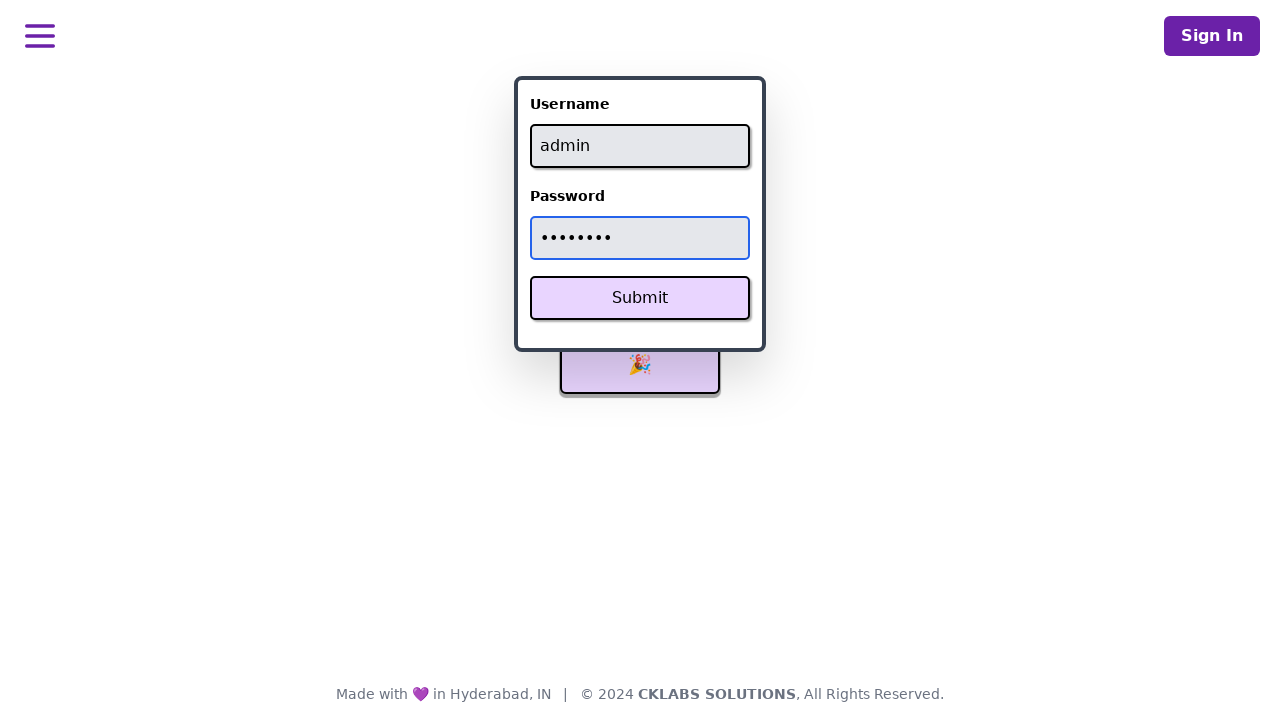

Clicked Submit button to submit the form at (640, 298) on xpath=//button[text()='Submit']
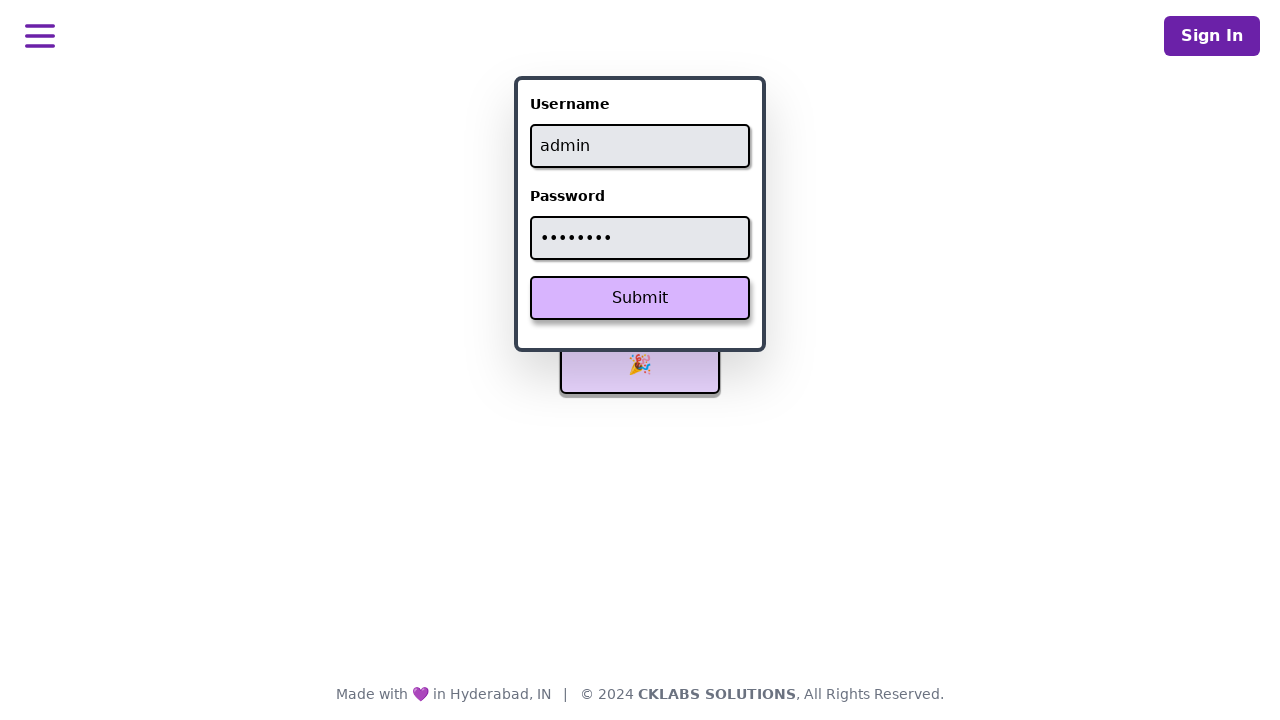

Result message appeared on the page
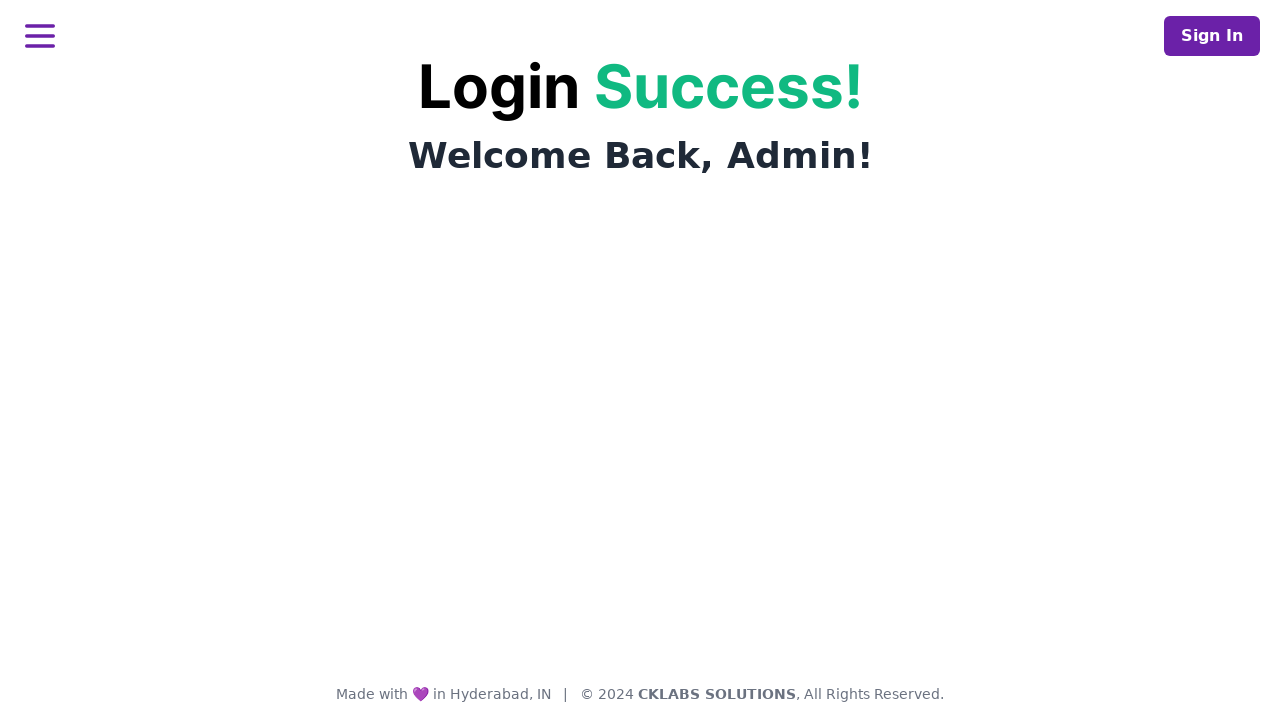

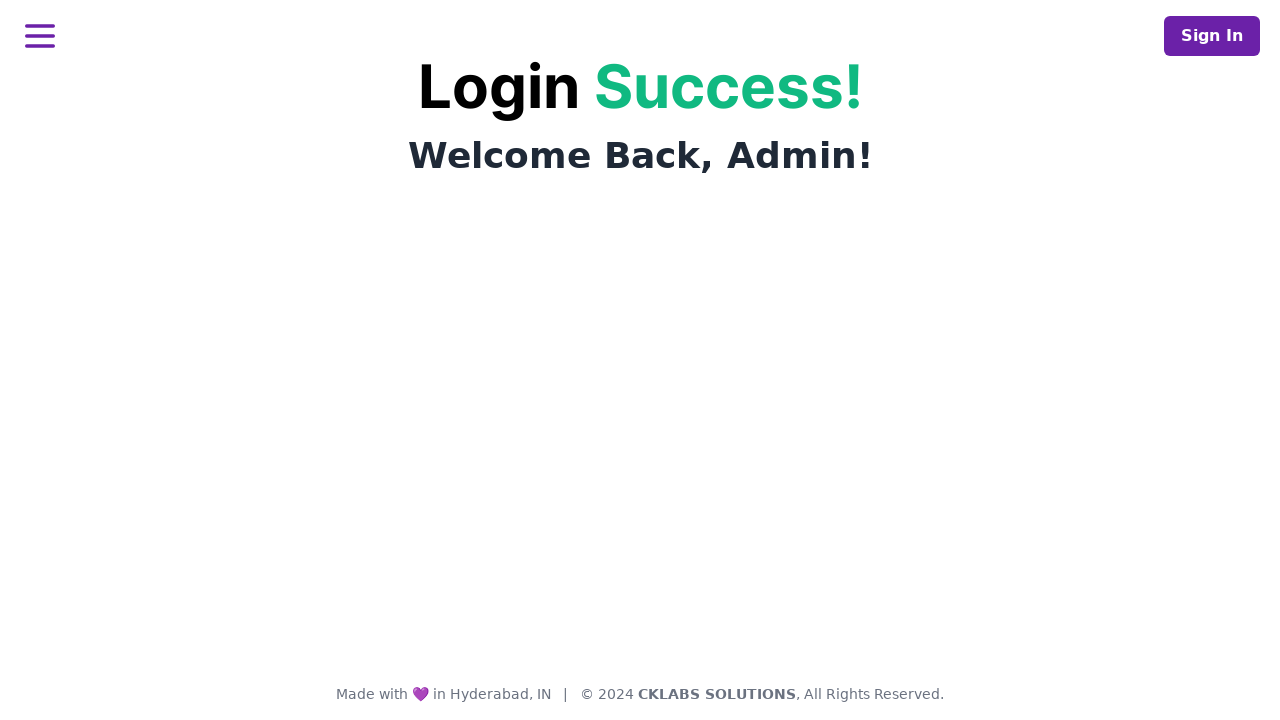